Tests Best Buy store locator functionality by entering a ZIP code, submitting the search, and verifying that store results are displayed

Starting URL: https://www.bestbuy.com/site/store-locator

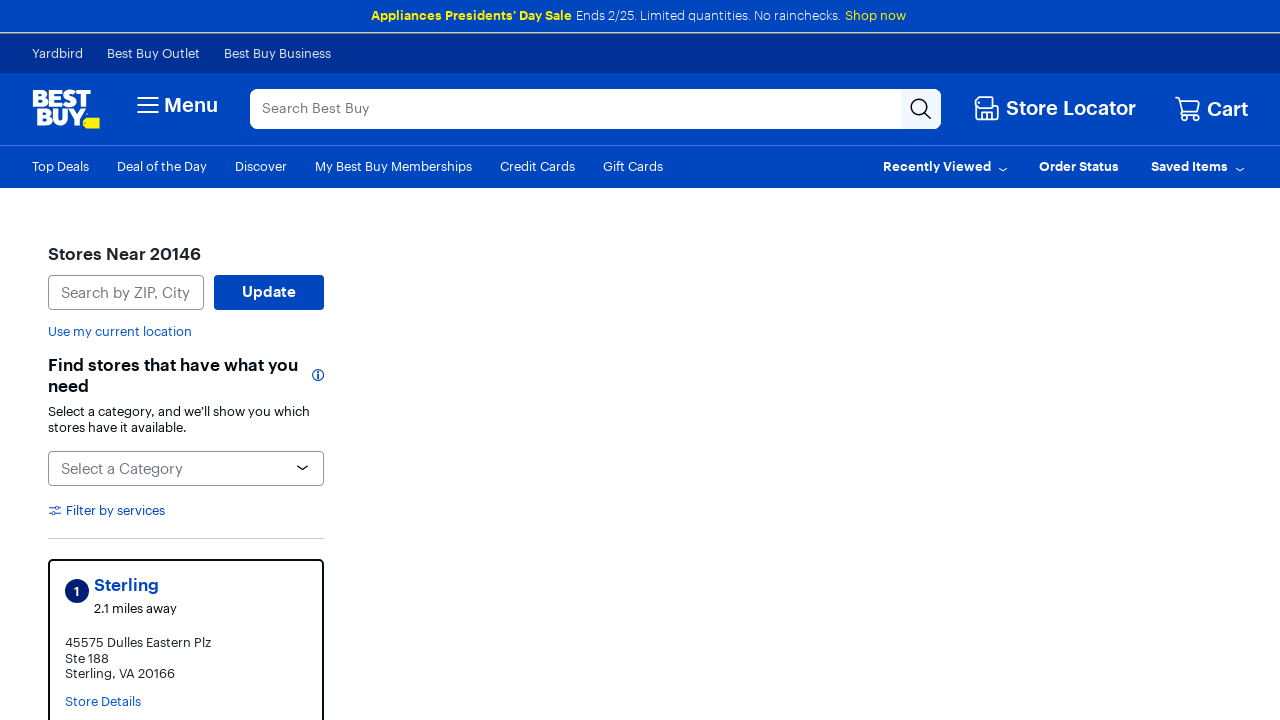

Waited 7 seconds for page to fully load
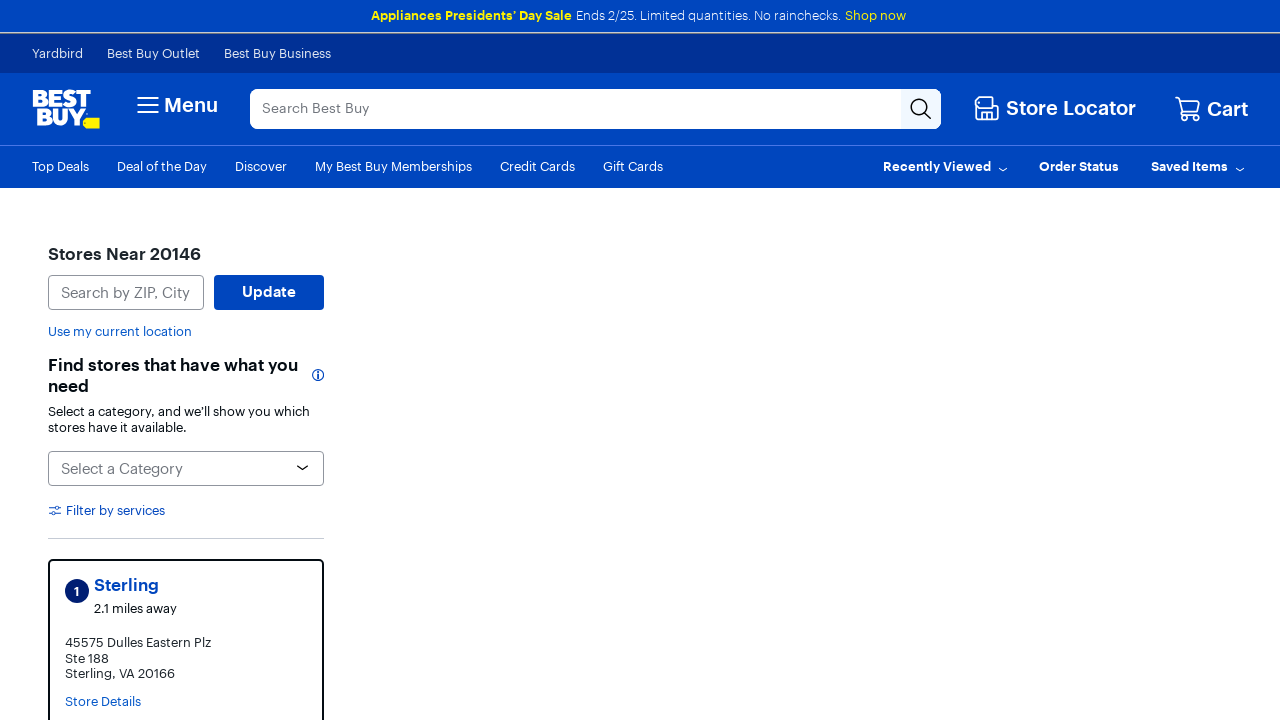

Reloaded the Best Buy store locator page
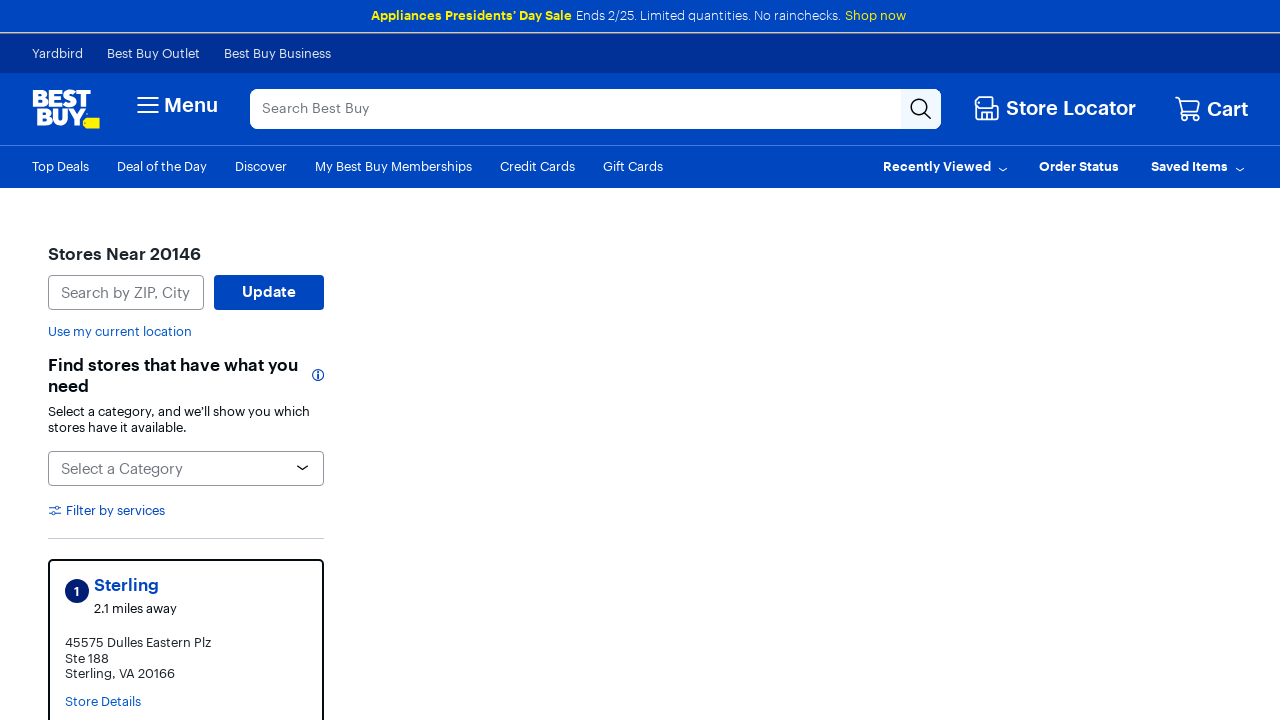

Waited 7 seconds for page to reload
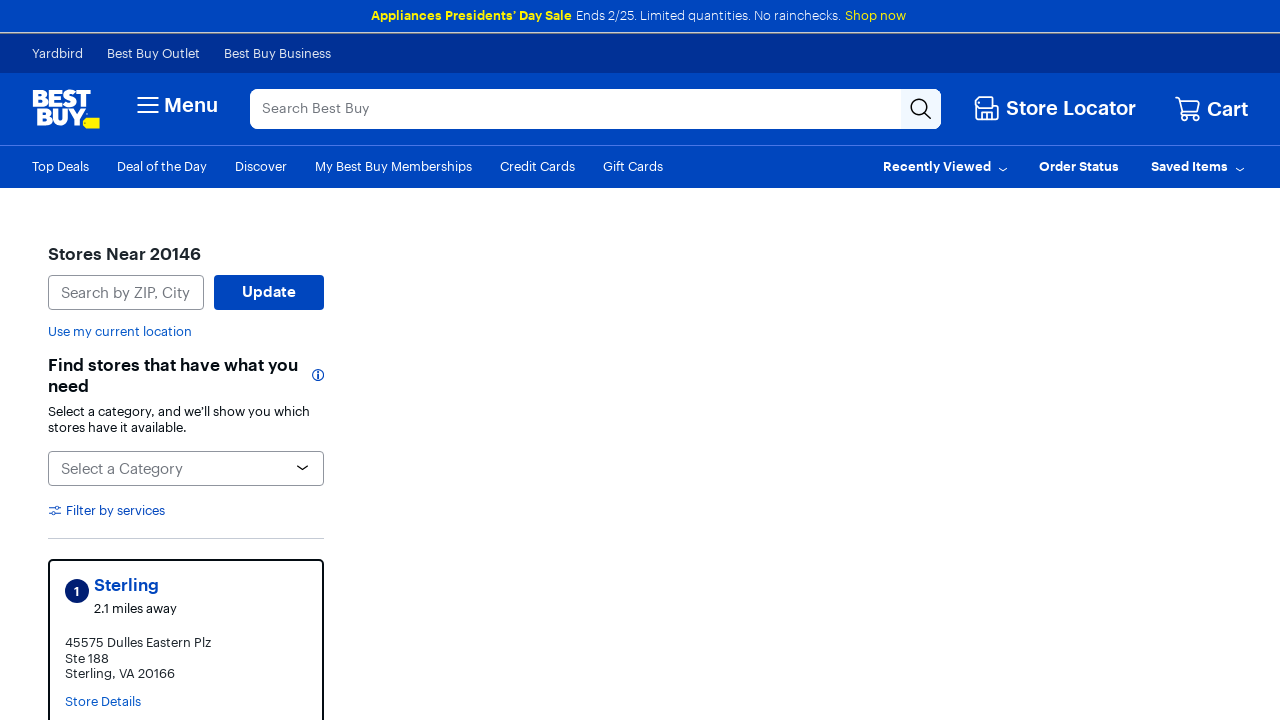

Located ZIP code input field
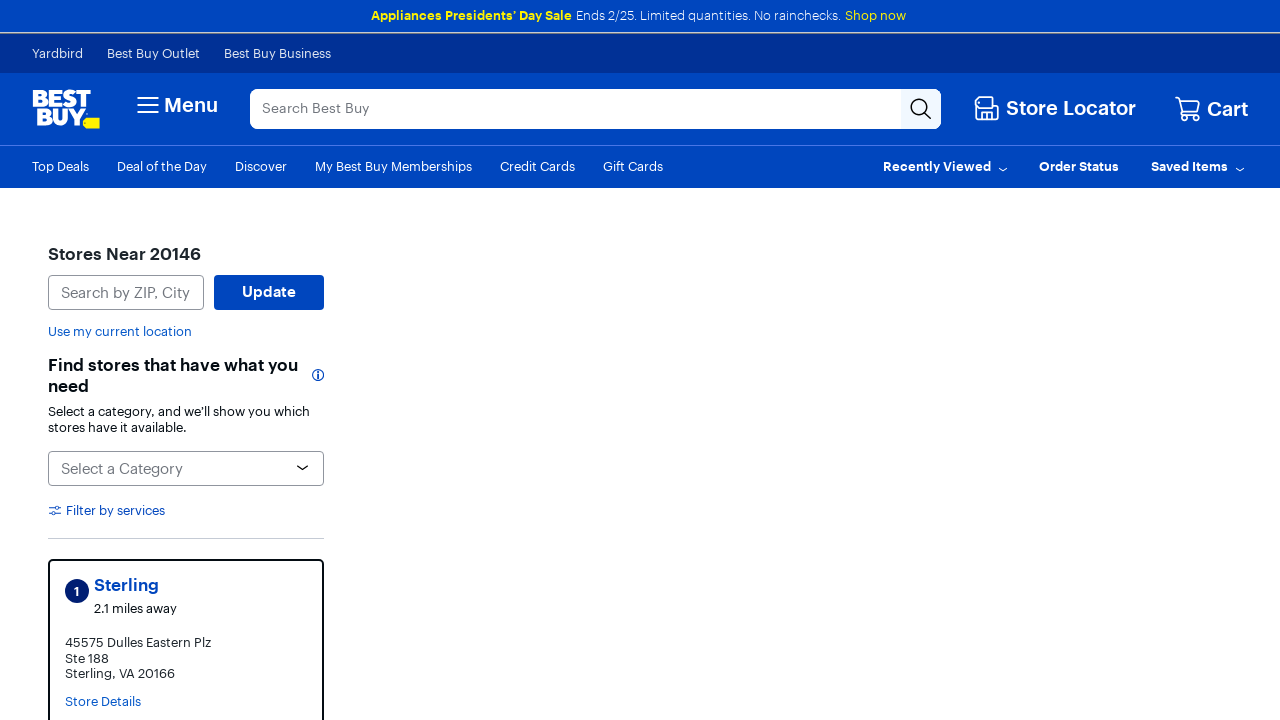

Cleared ZIP code input field on .zip-code-input
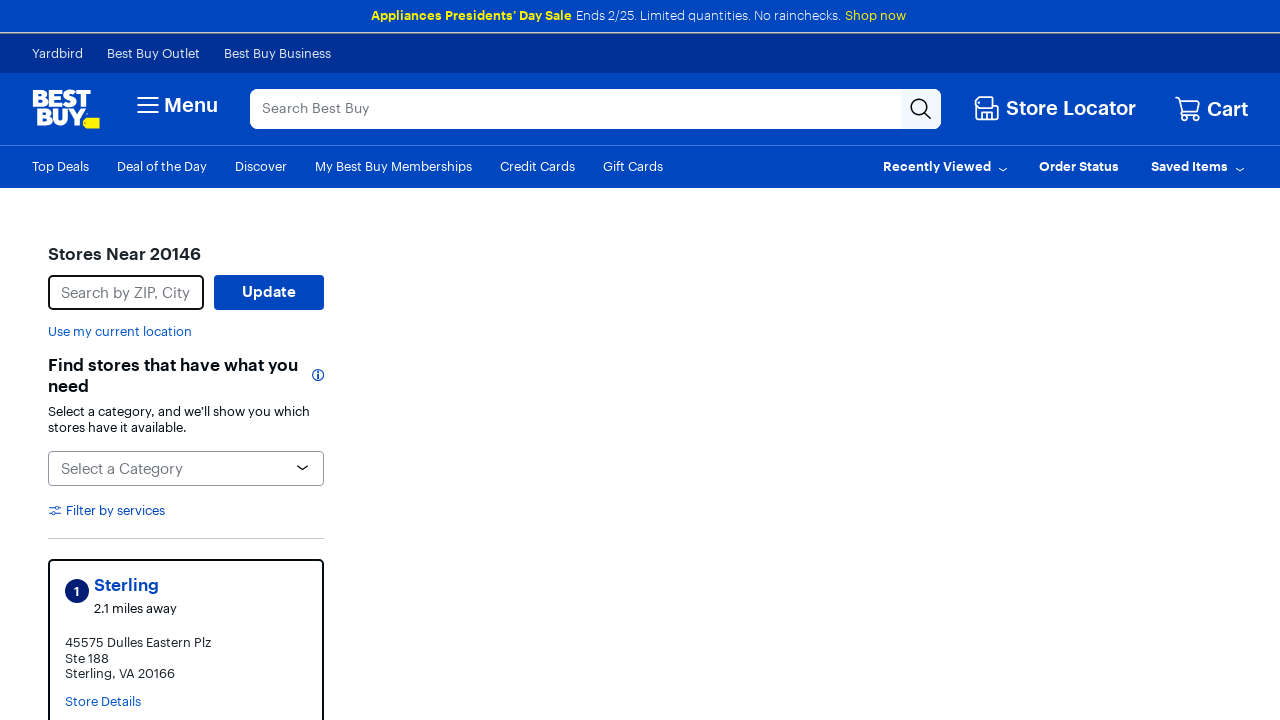

Filled ZIP code input with '10001' on .zip-code-input
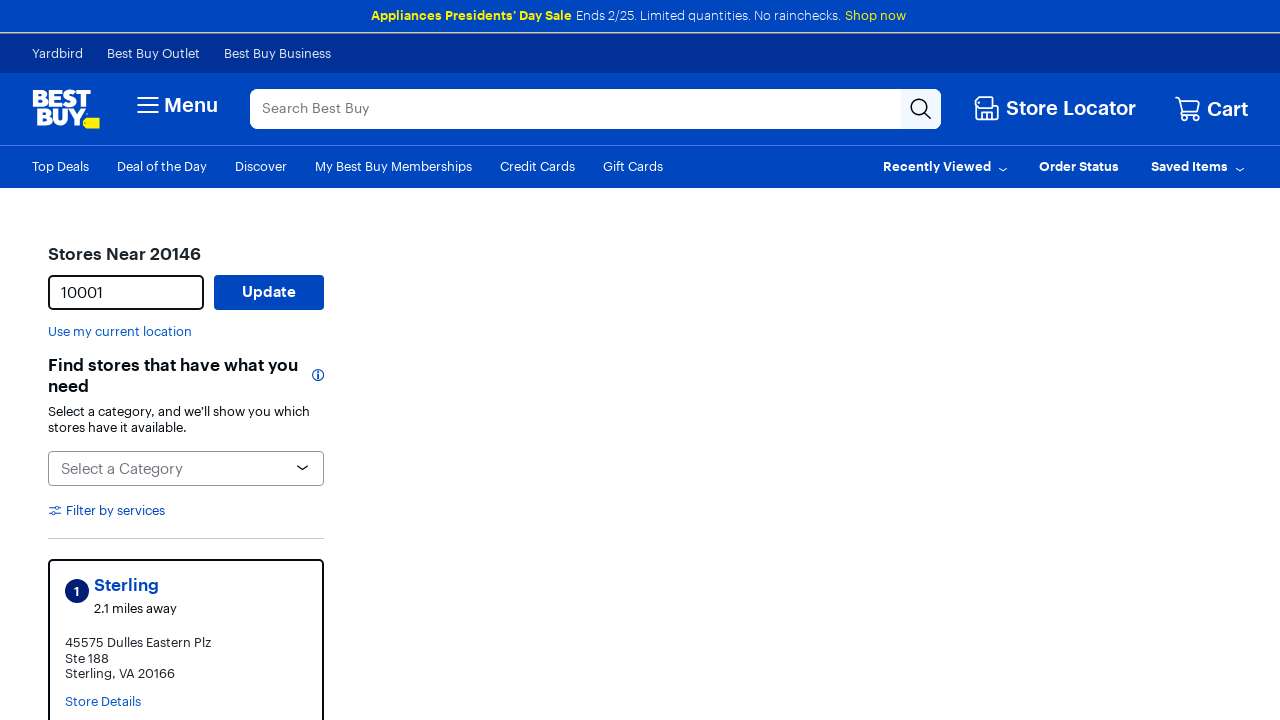

Waited 7 seconds after filling ZIP code
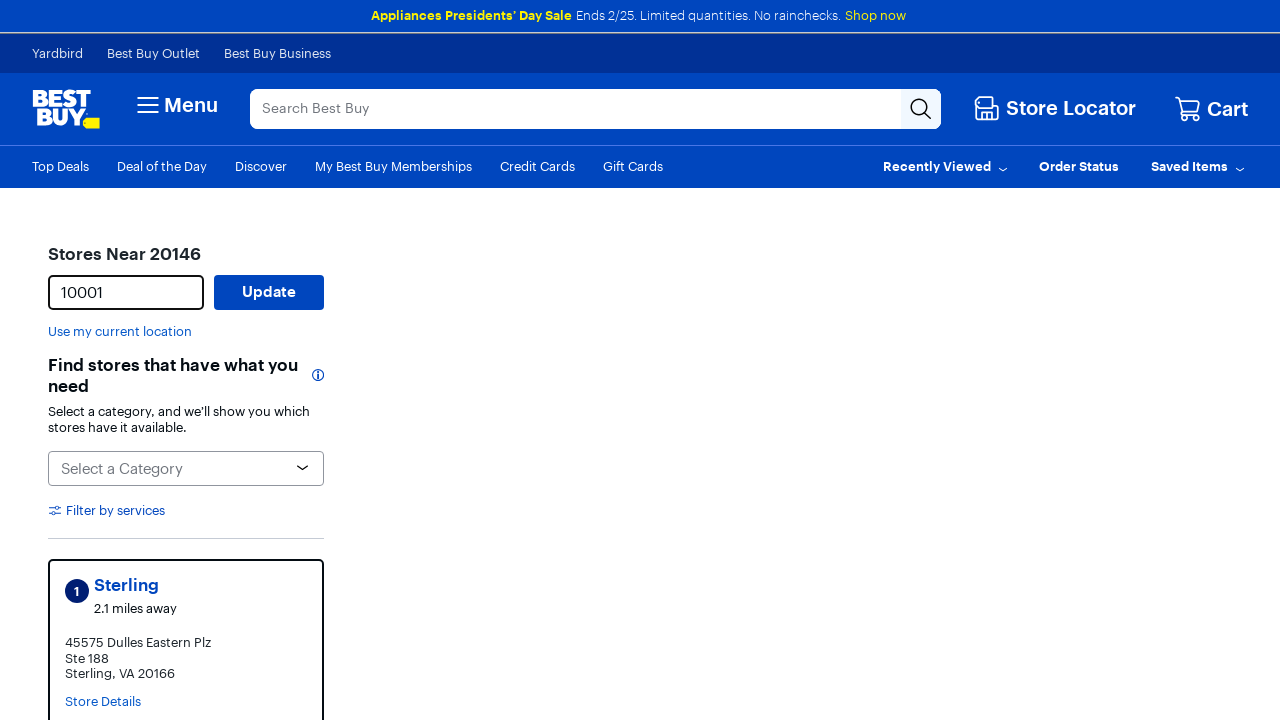

Located the update button
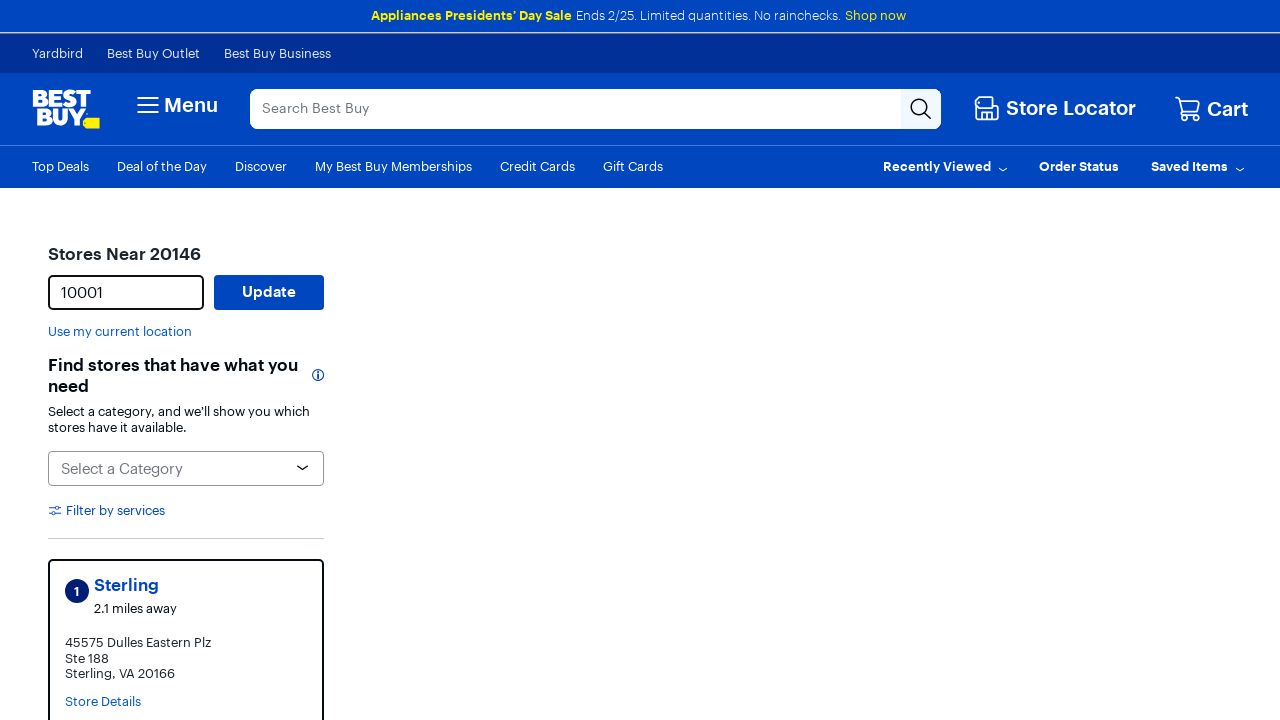

Scrolled update button into view
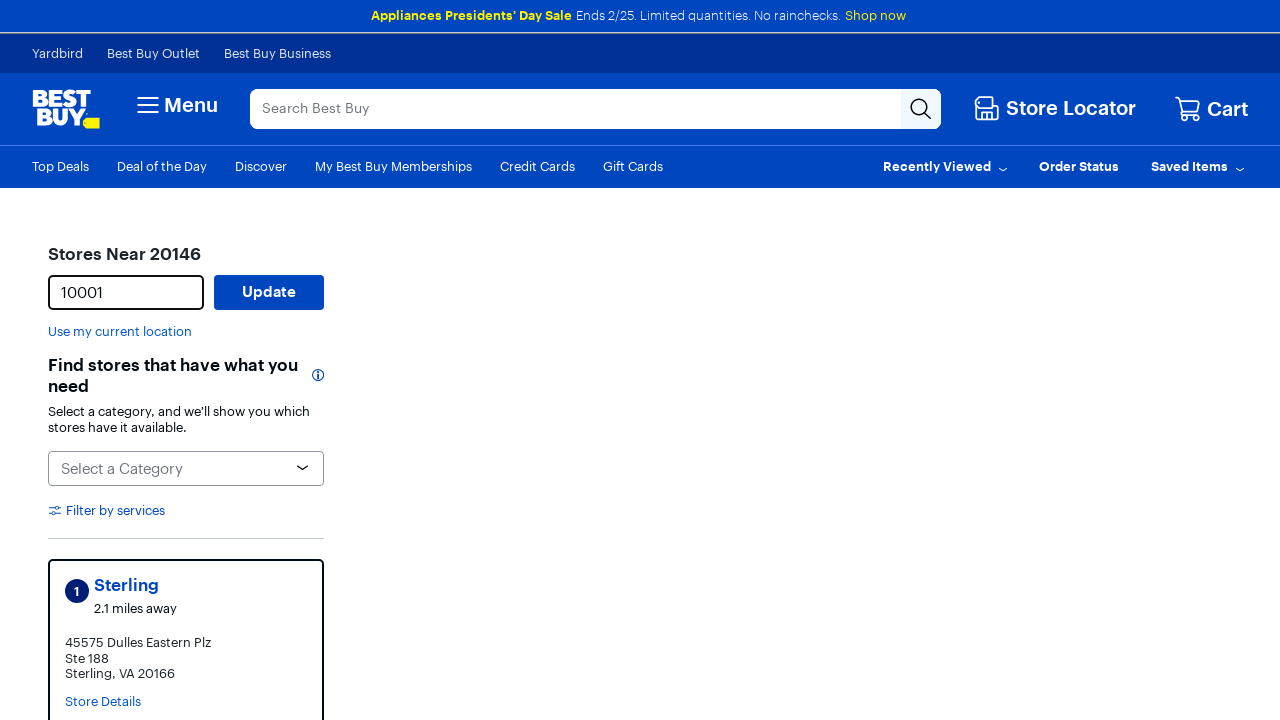

Waited 1 second before clicking update button
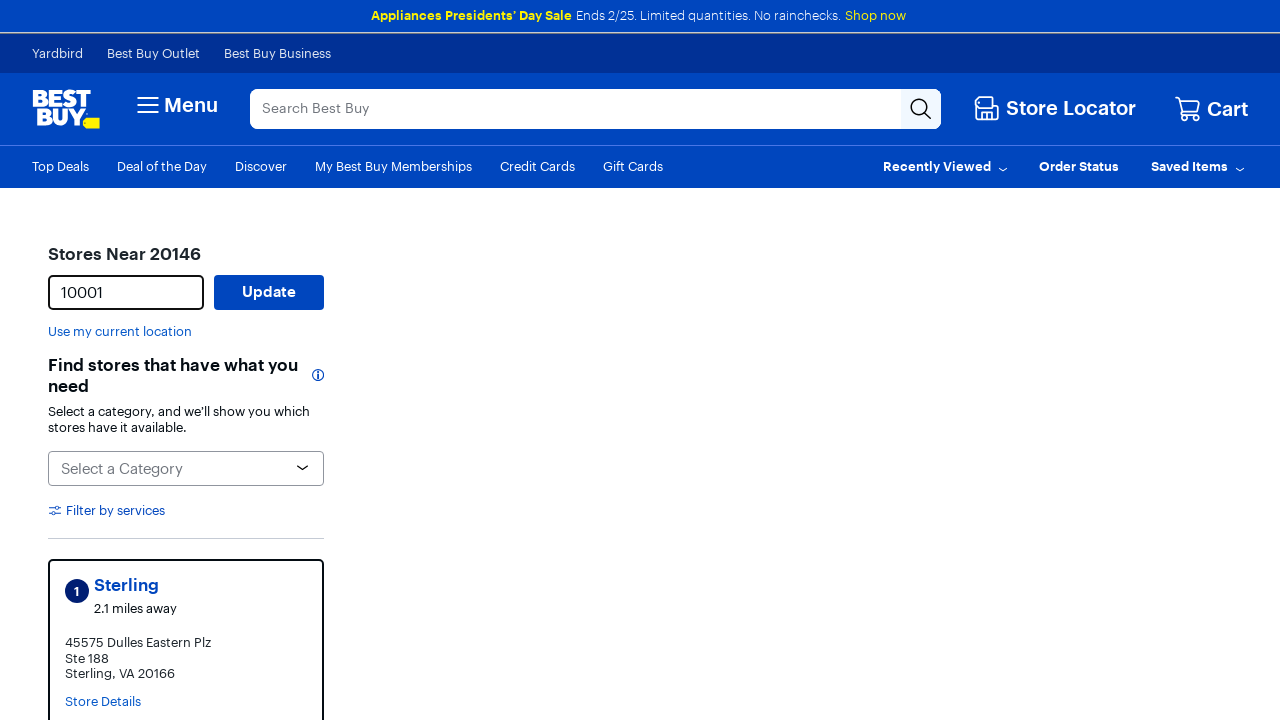

Clicked the update button to search for stores in ZIP code 10001 at (269, 292) on .location-zip-code-form-update-btn
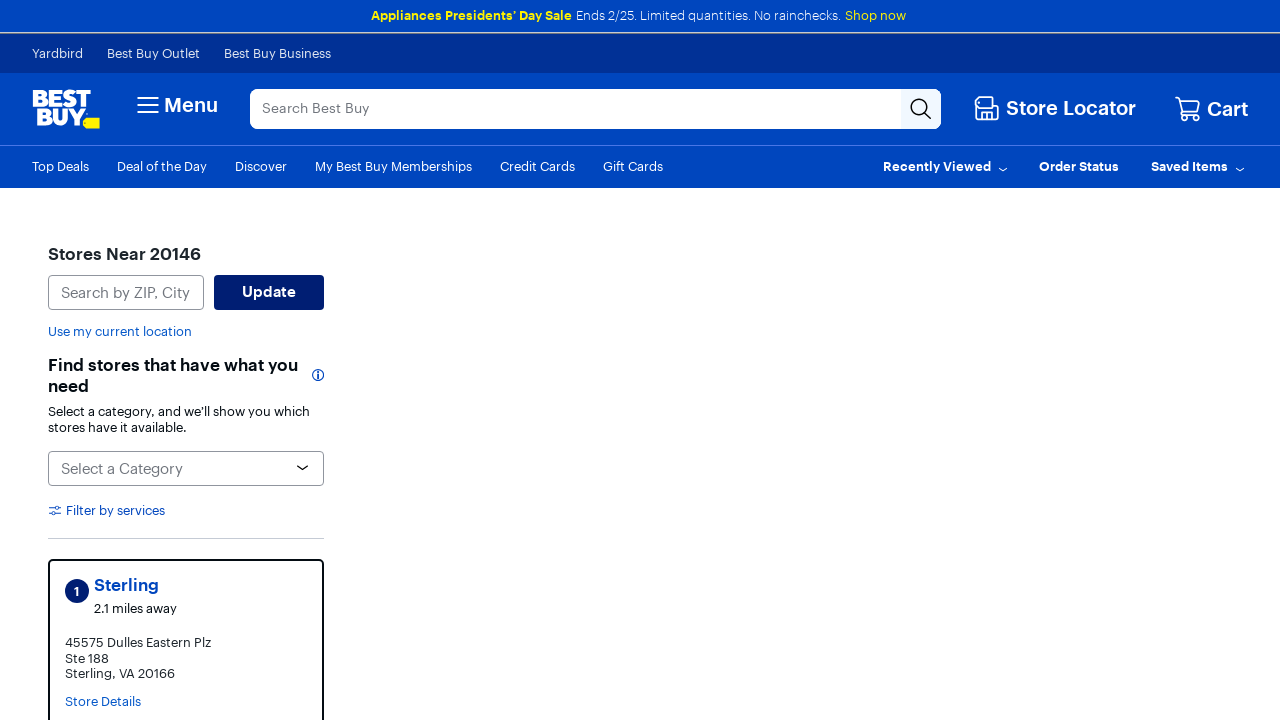

Waited 7 seconds for search results to load
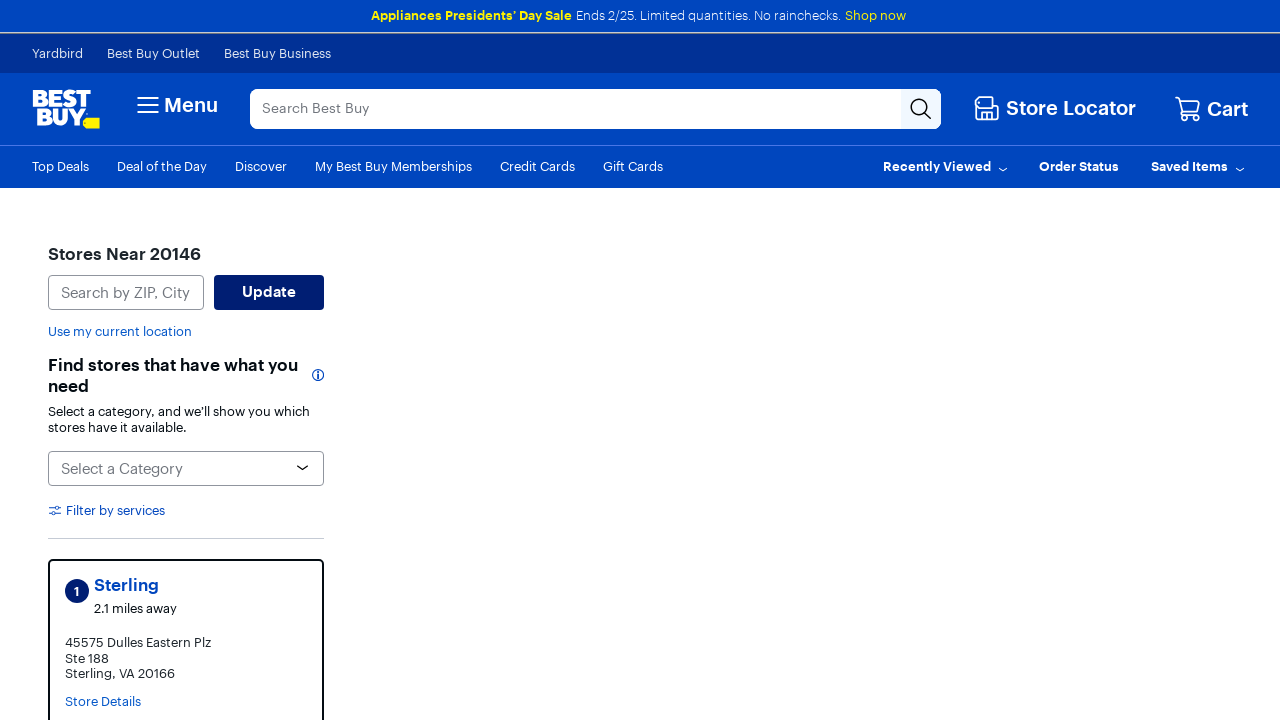

Results container appeared on page
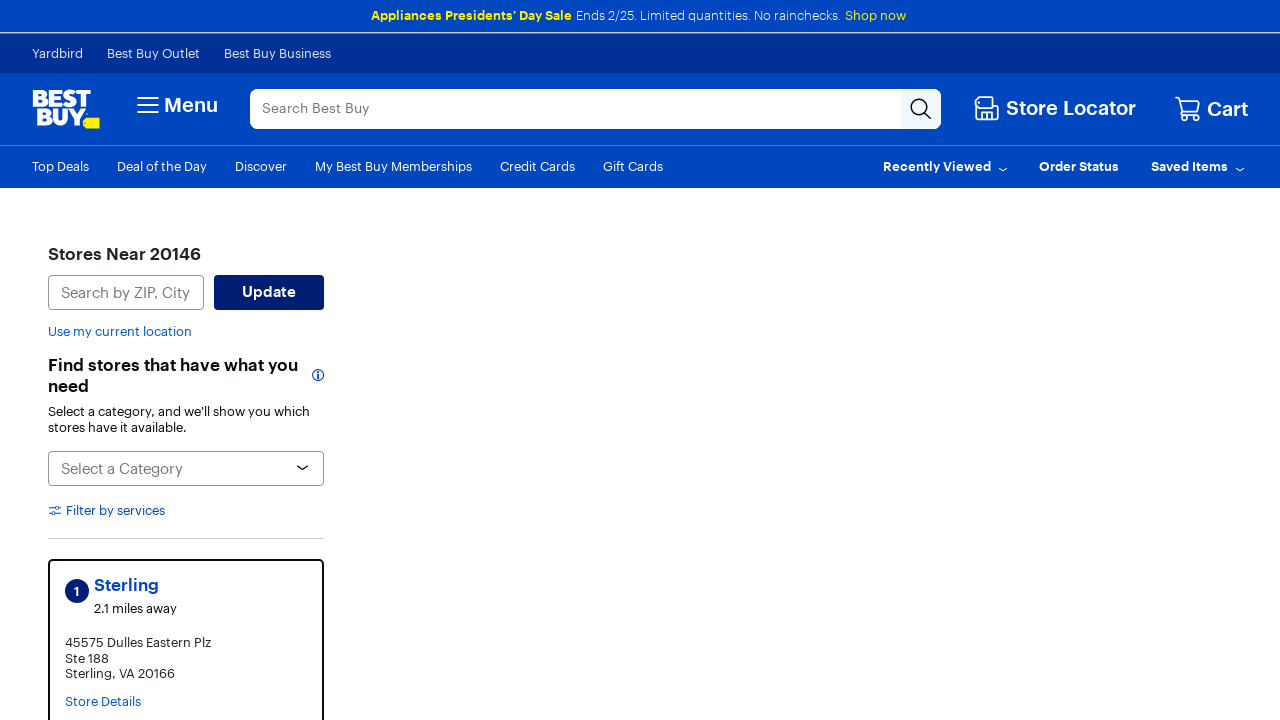

Waited 7 seconds after results container appeared
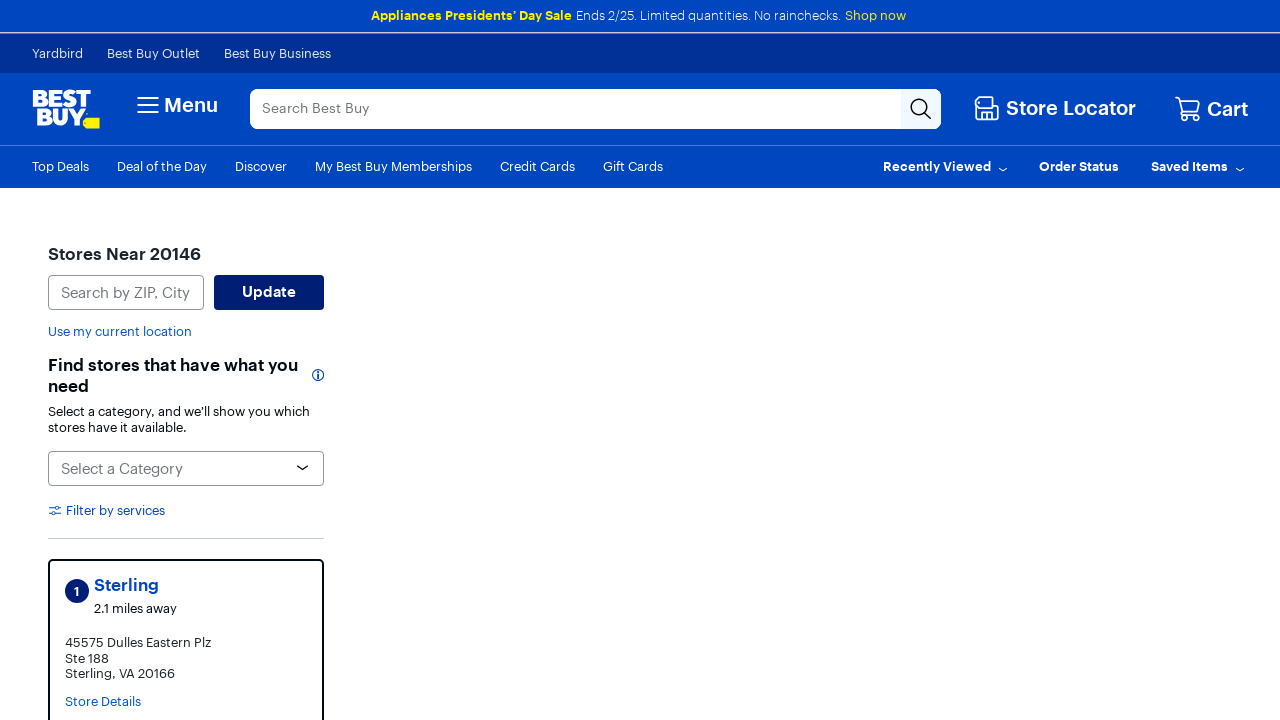

Verified store results are displayed in the location card list
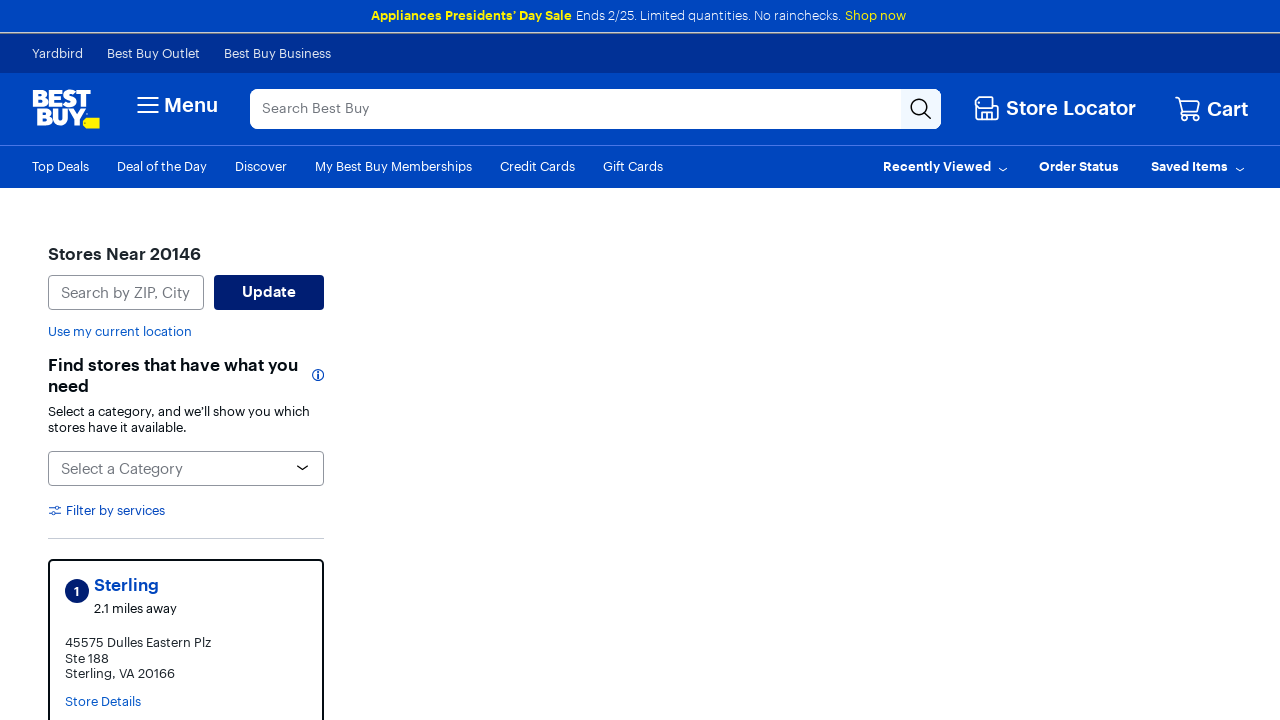

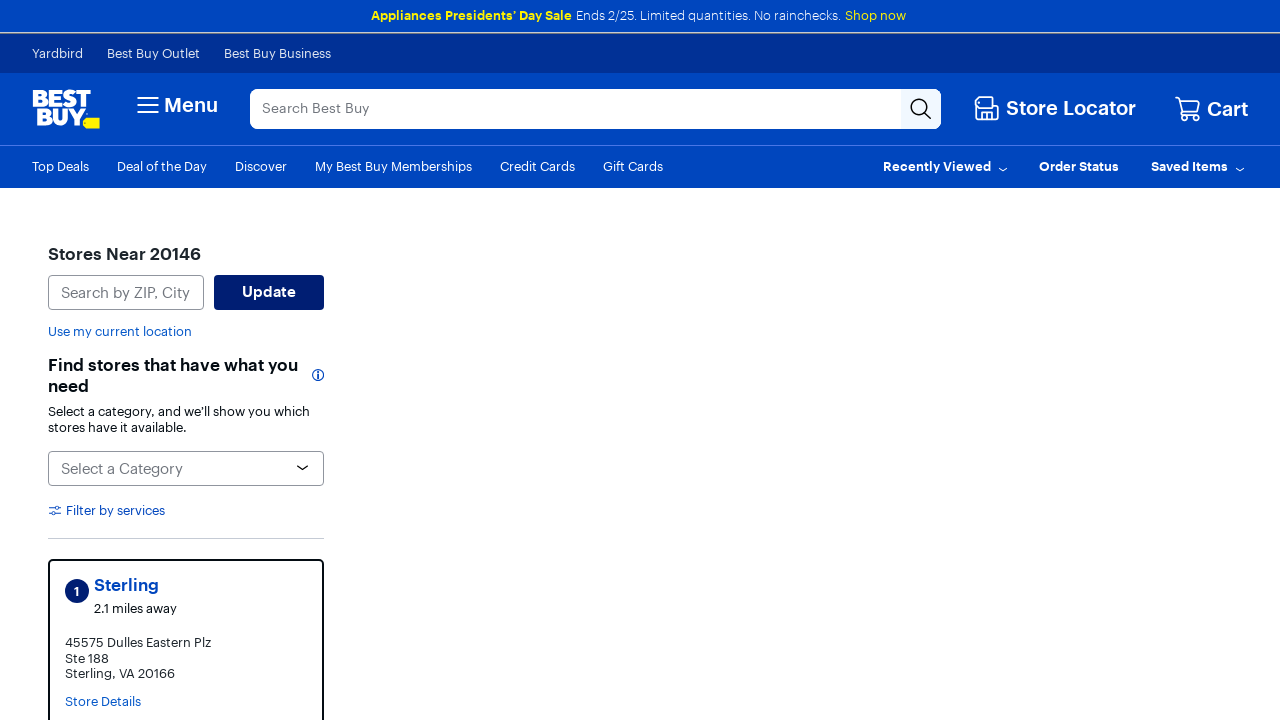